Tests Angular Syncfusion dropdown by selecting sports options like Badminton and Basketball

Starting URL: https://ej2.syncfusion.com/angular/demos/?_ga=2.262049992.437420821.1575083417-524628264.1575083417#/material/drop-down-list/data-binding

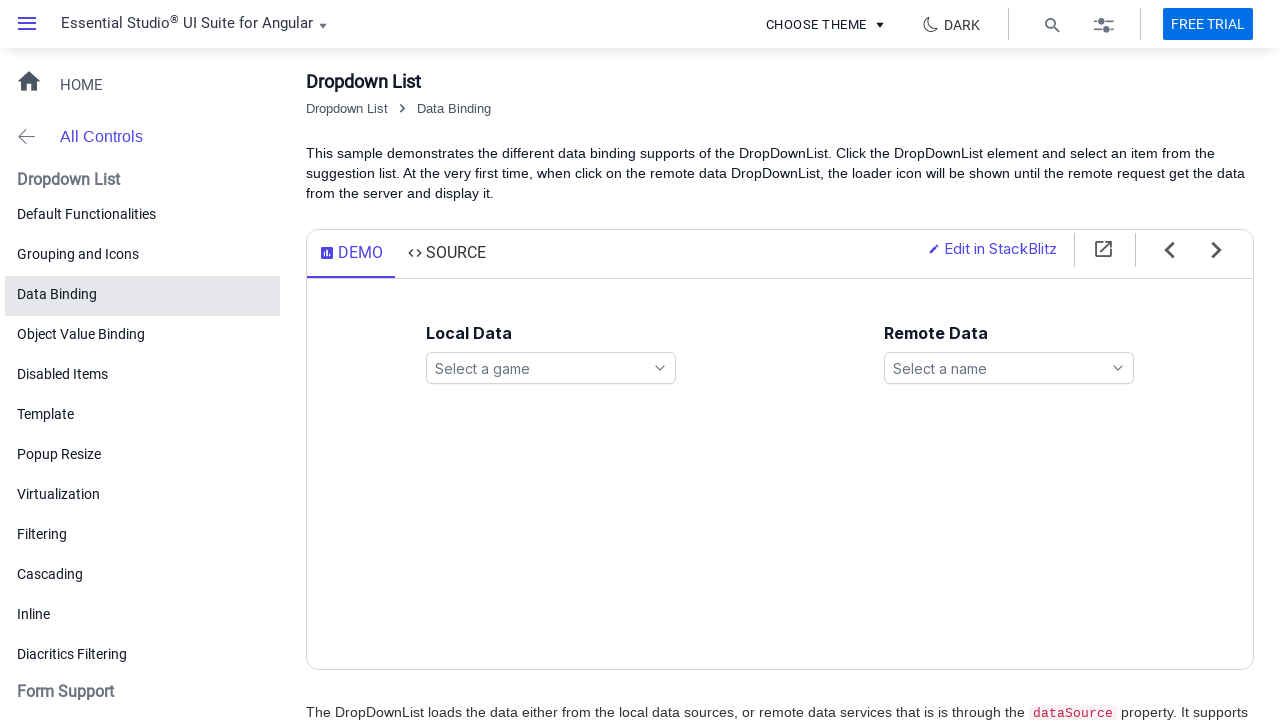

Clicked dropdown to open games list at (551, 368) on ejs-dropdownlist#games span.e-search-icon, ejs-dropdownlist#games .e-input-group
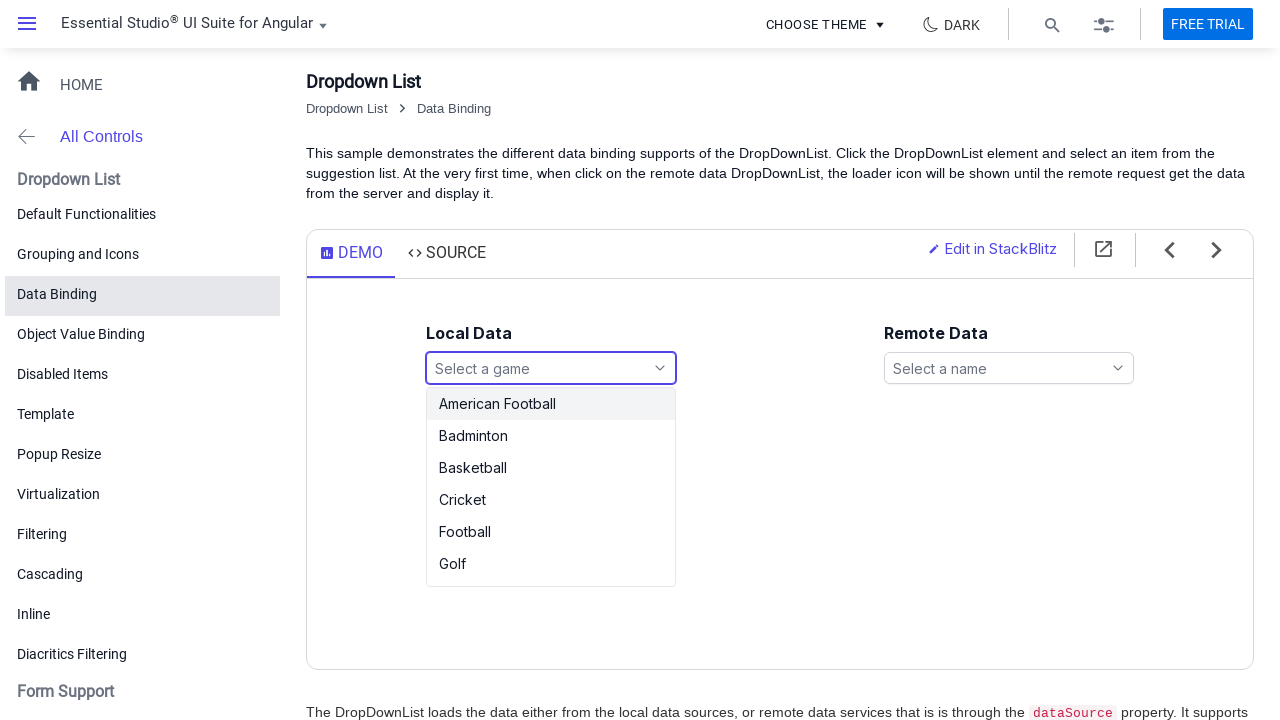

Dropdown options list loaded
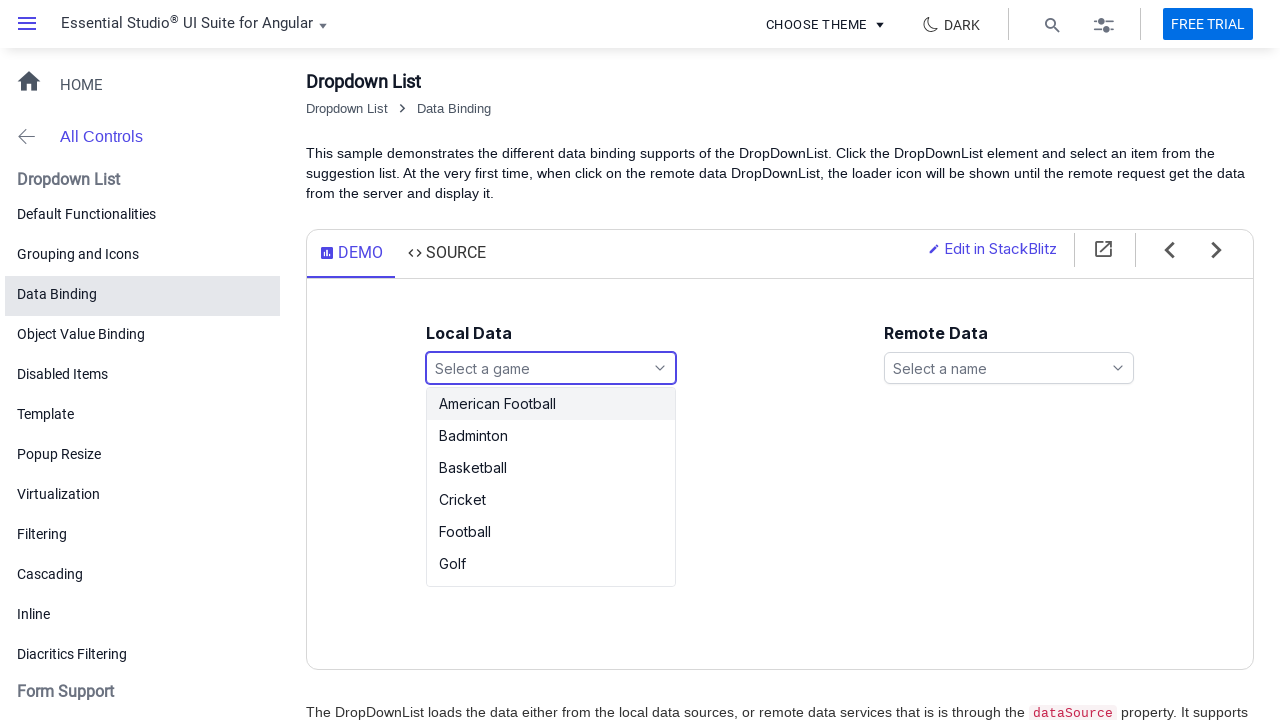

Selected Badminton from dropdown options at (551, 436) on ul#games_options li:has-text('Badminton')
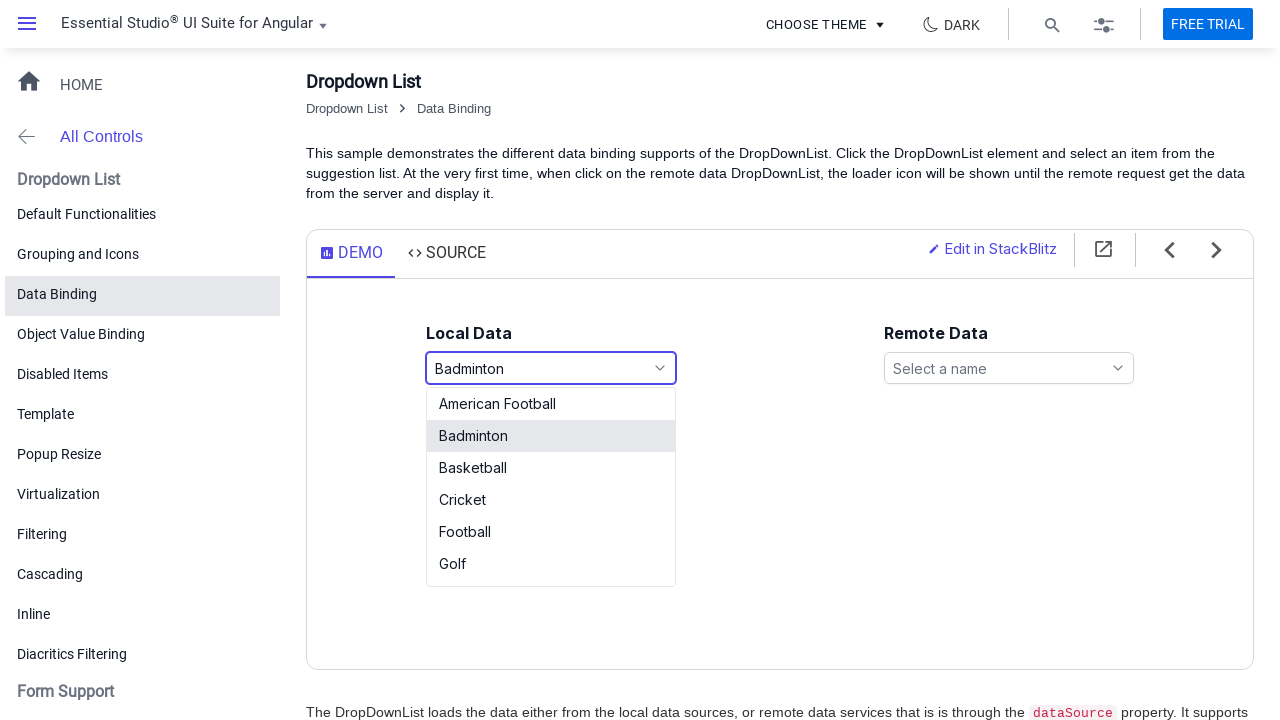

Clicked dropdown to open games list again at (551, 368) on ejs-dropdownlist#games span.e-search-icon, ejs-dropdownlist#games .e-input-group
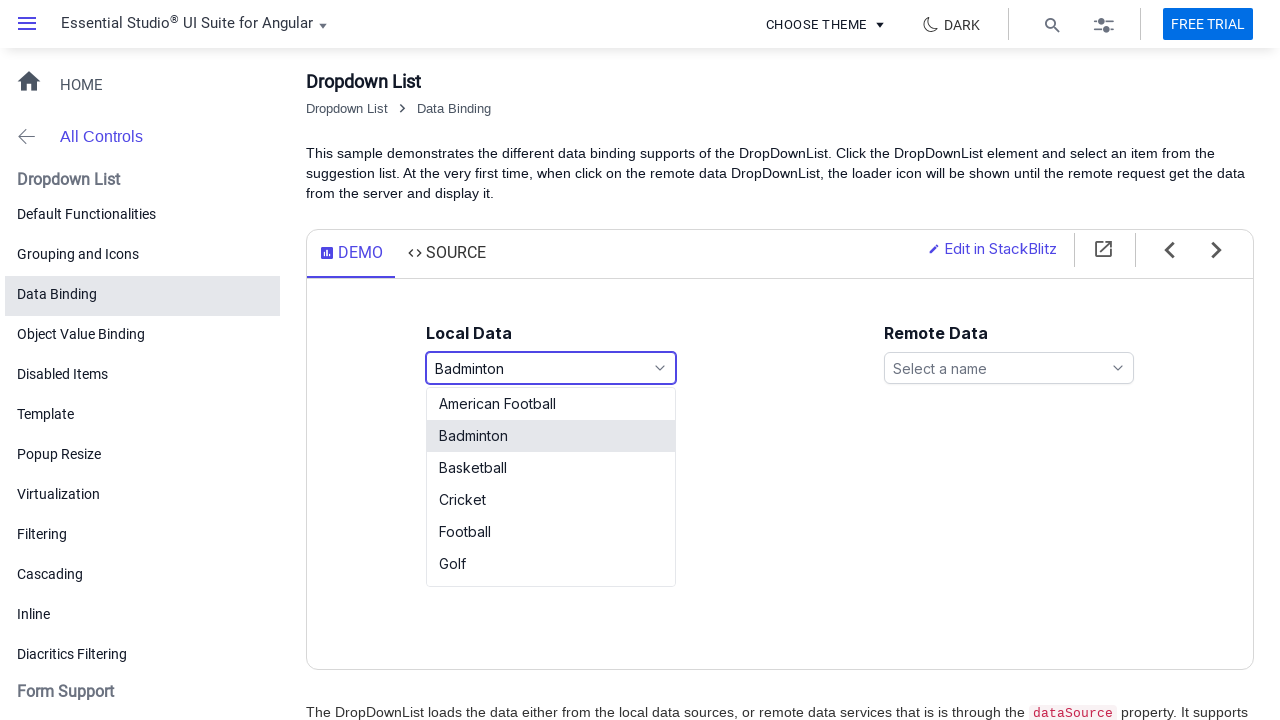

Dropdown options list loaded again
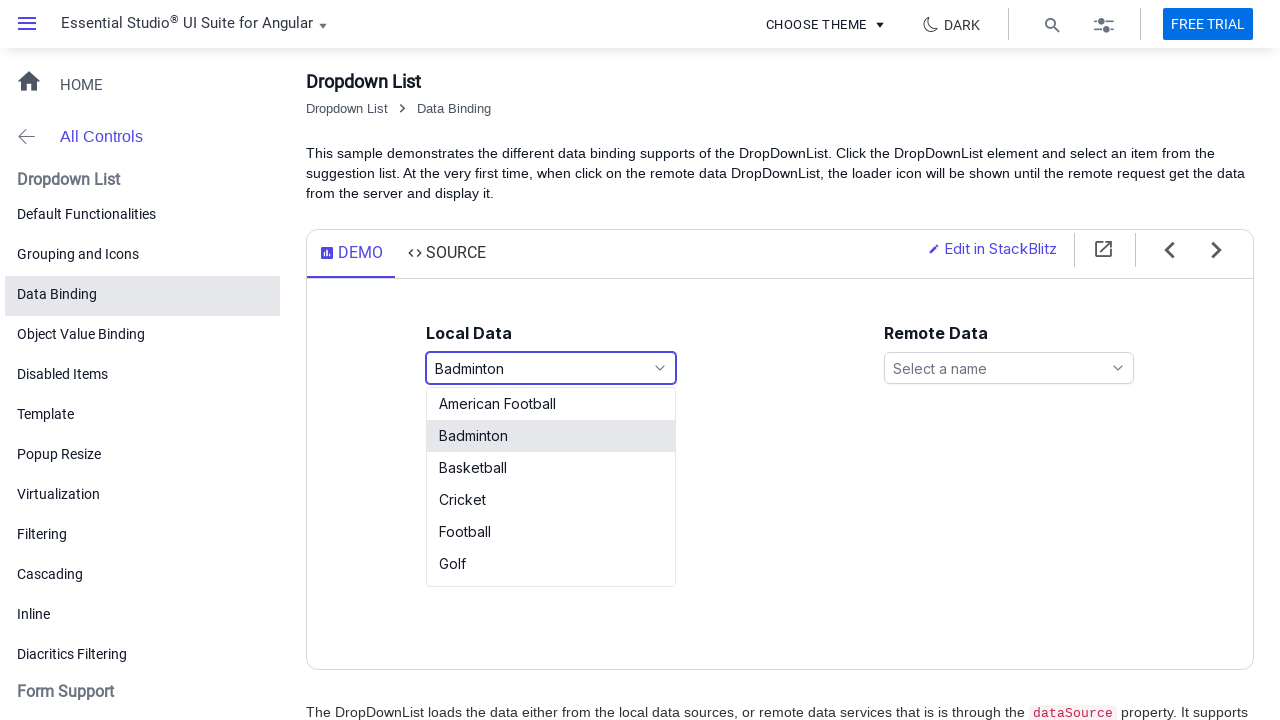

Selected Basketball from dropdown options at (551, 468) on ul#games_options li:has-text('Basketball')
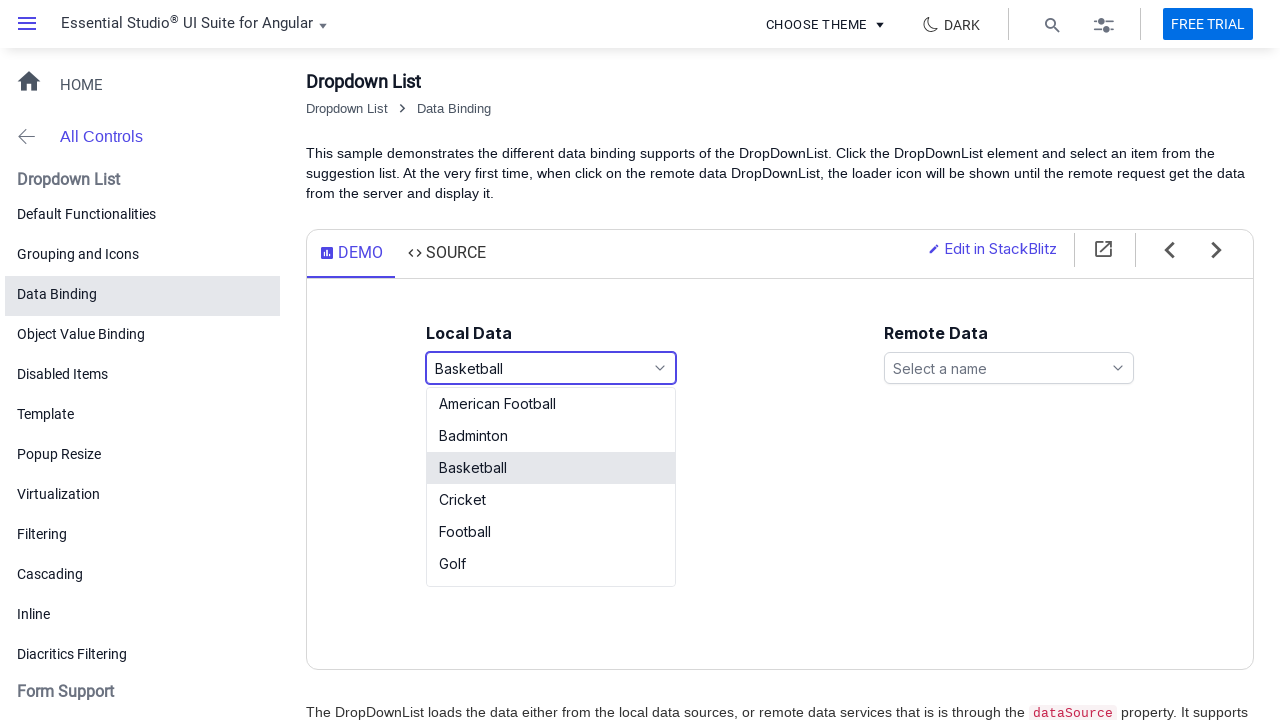

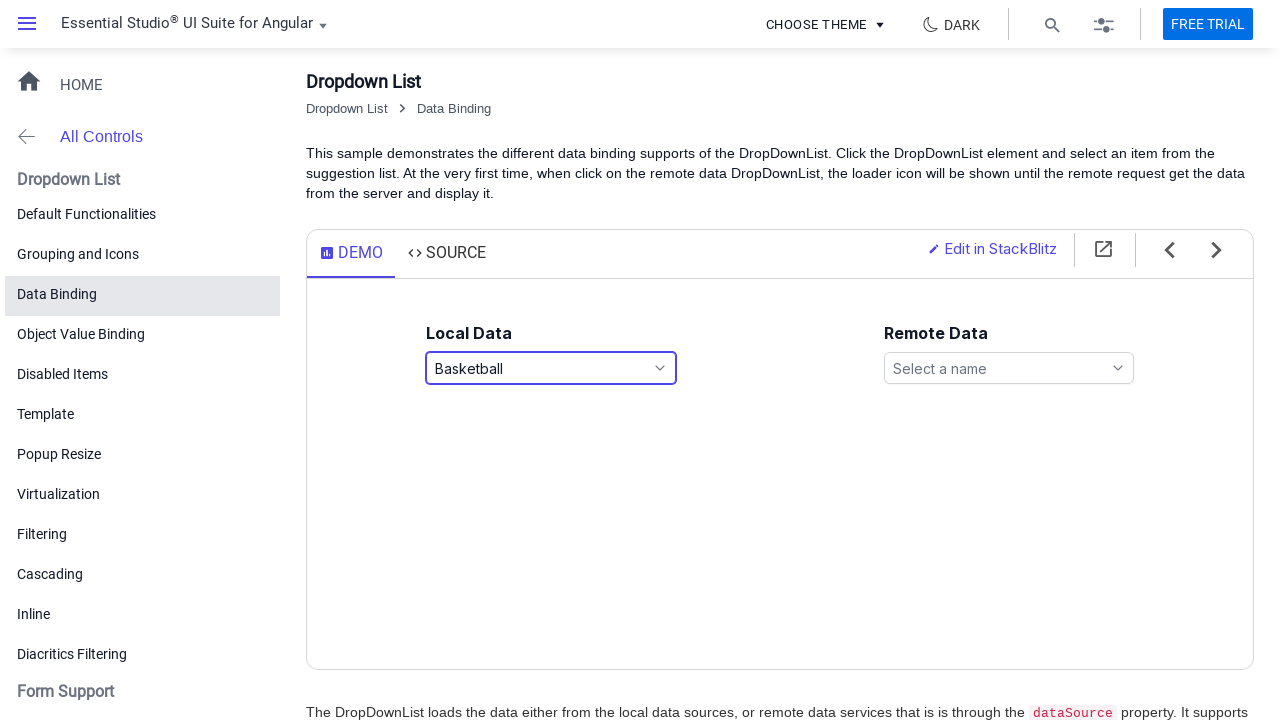